Tests the 'Yes' radio button by selecting it and verifying the result message displays correctly

Starting URL: https://demoqa.com/radio-button

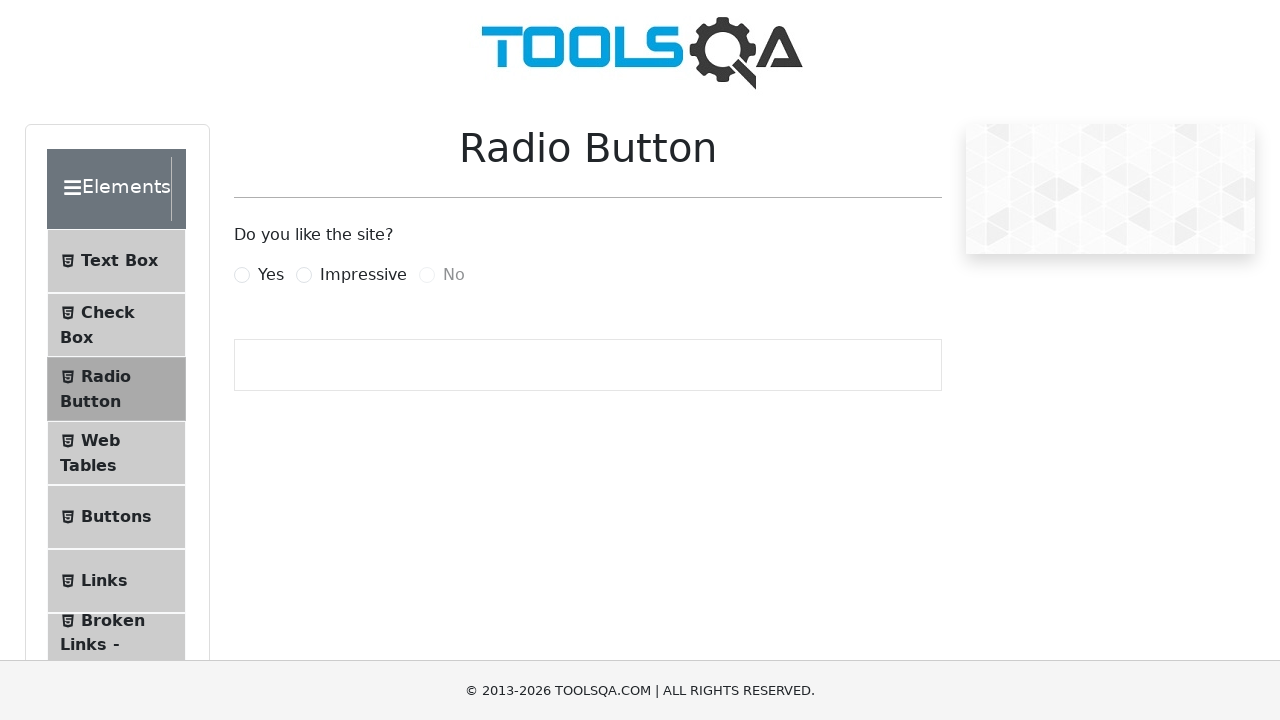

Clicked the 'Yes' radio button label at (271, 275) on label[for='yesRadio']
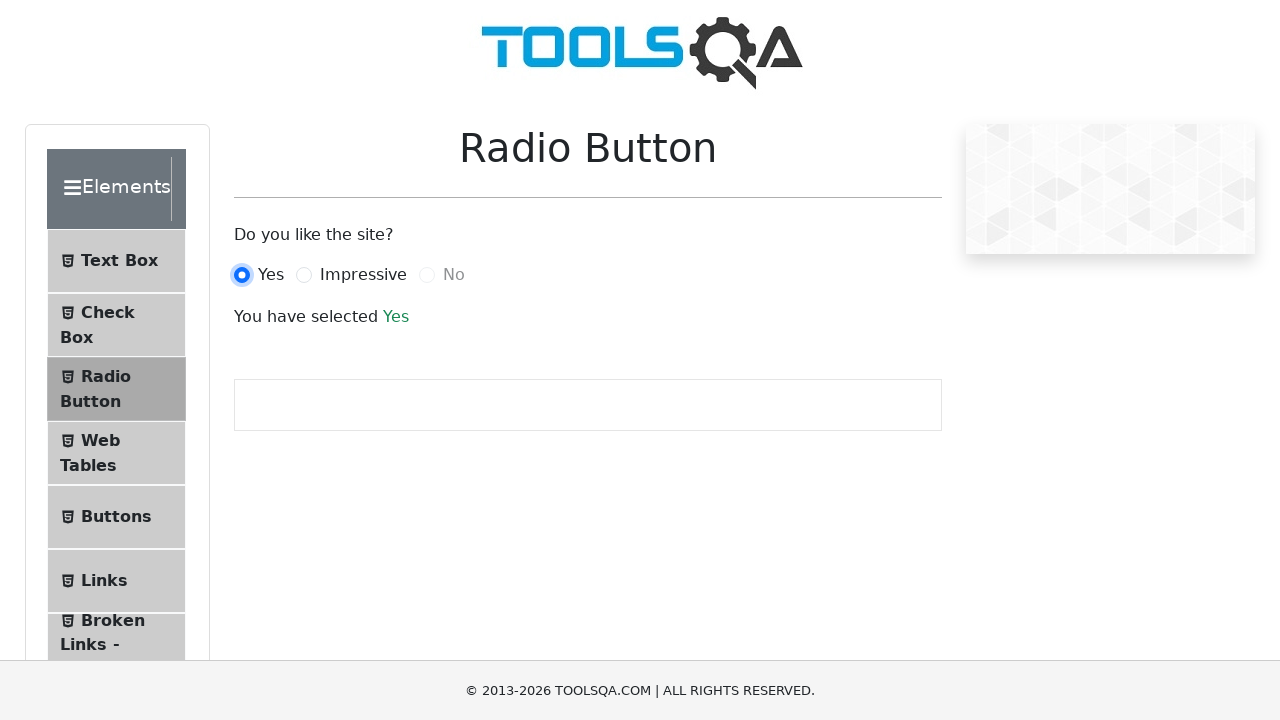

Waited for result message to appear
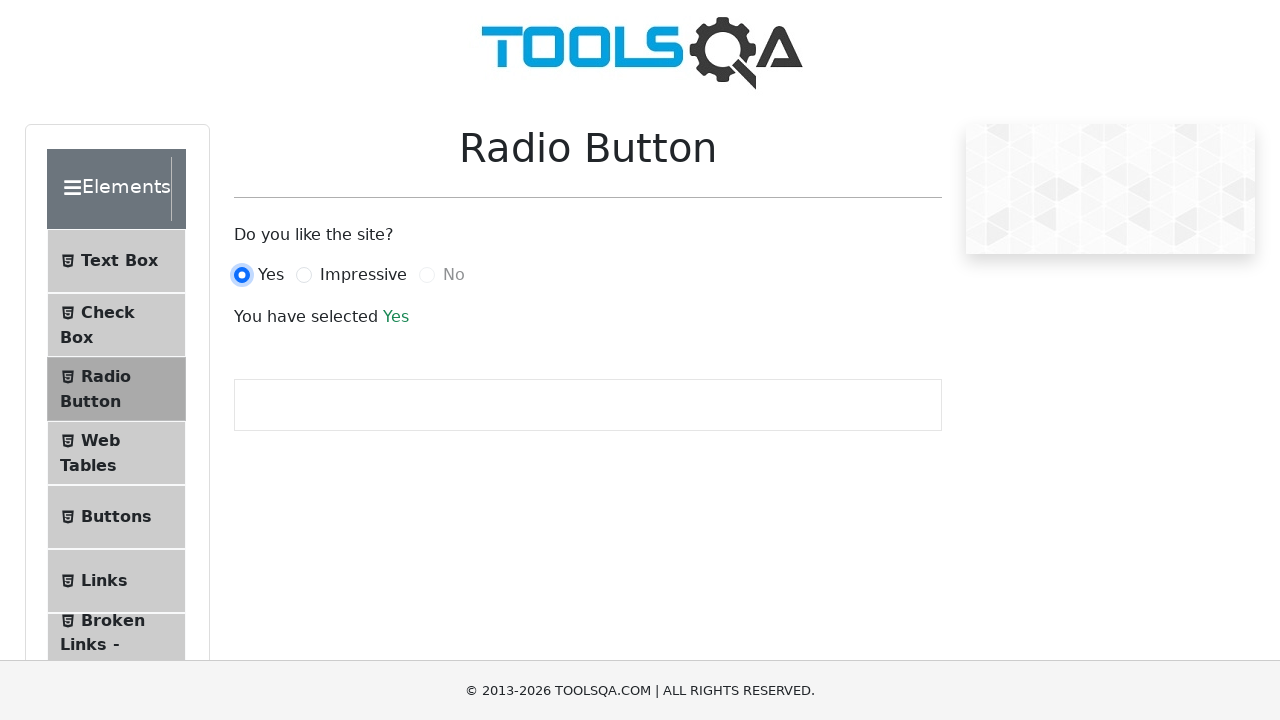

Retrieved result message text
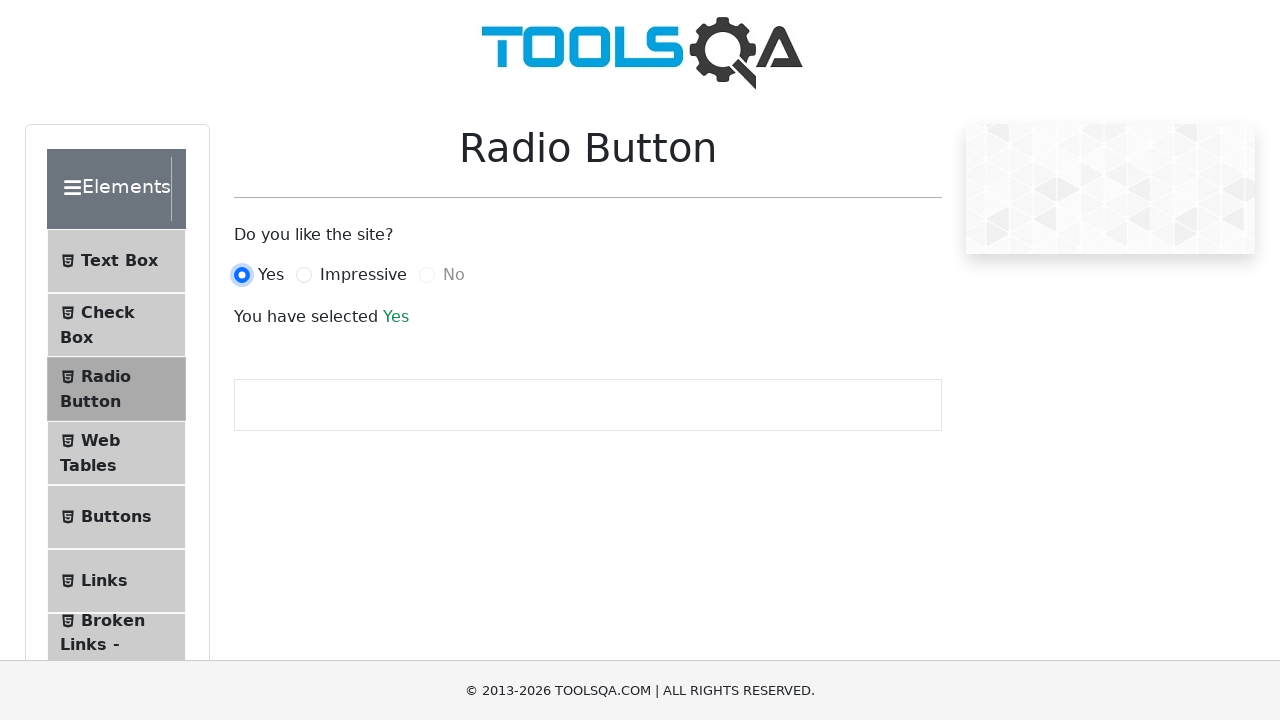

Verified result message displays 'You have selected Yes'
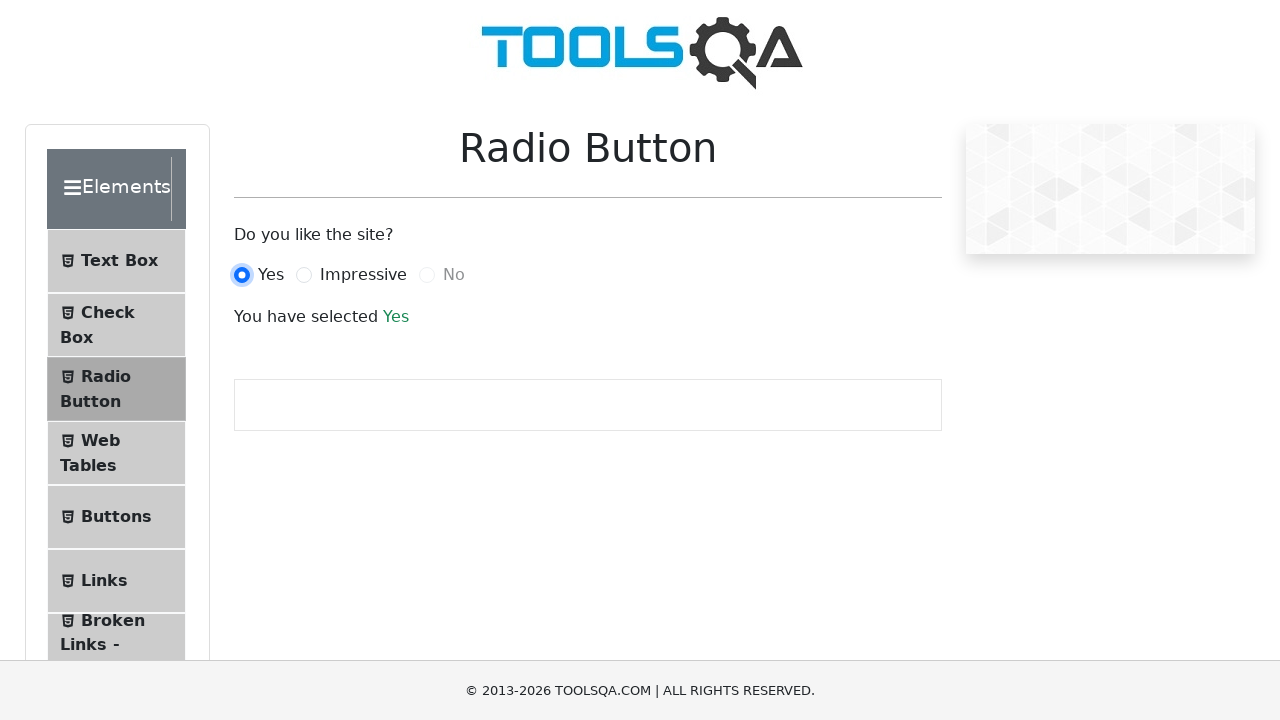

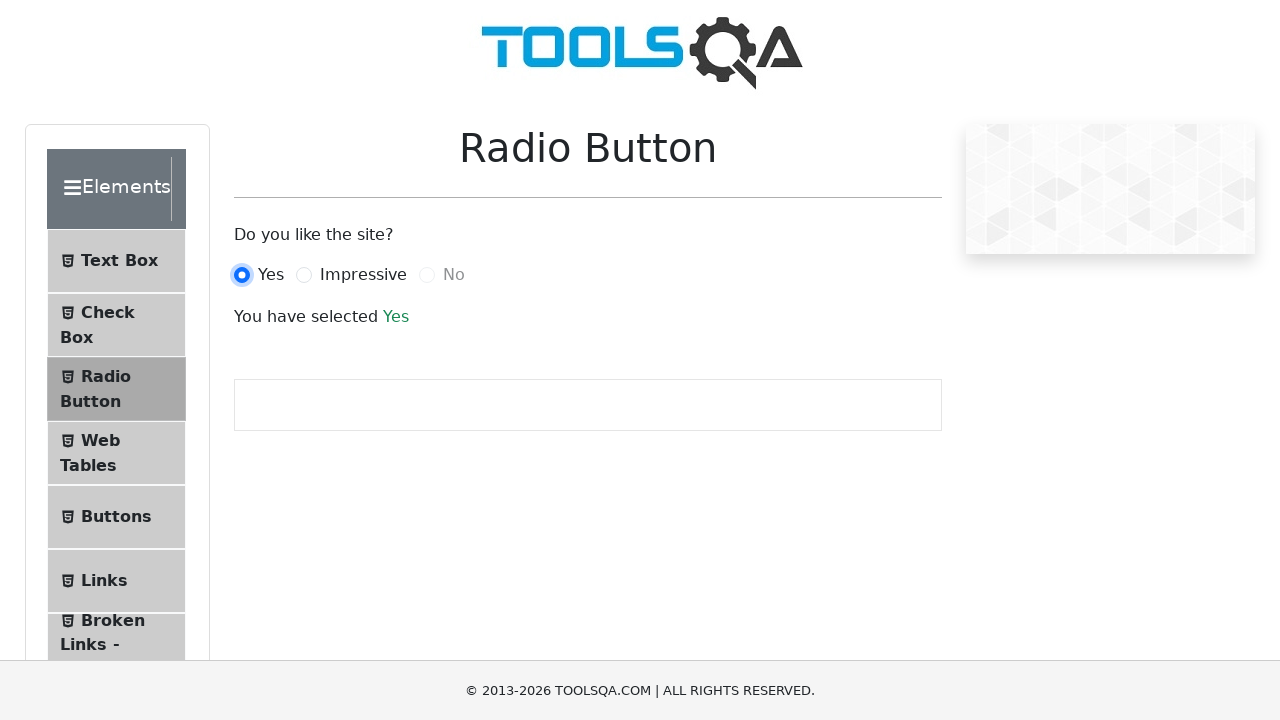